Tests scrolling down and up the page using JavaScript execution after clicking the home button

Starting URL: https://automationexercise.com

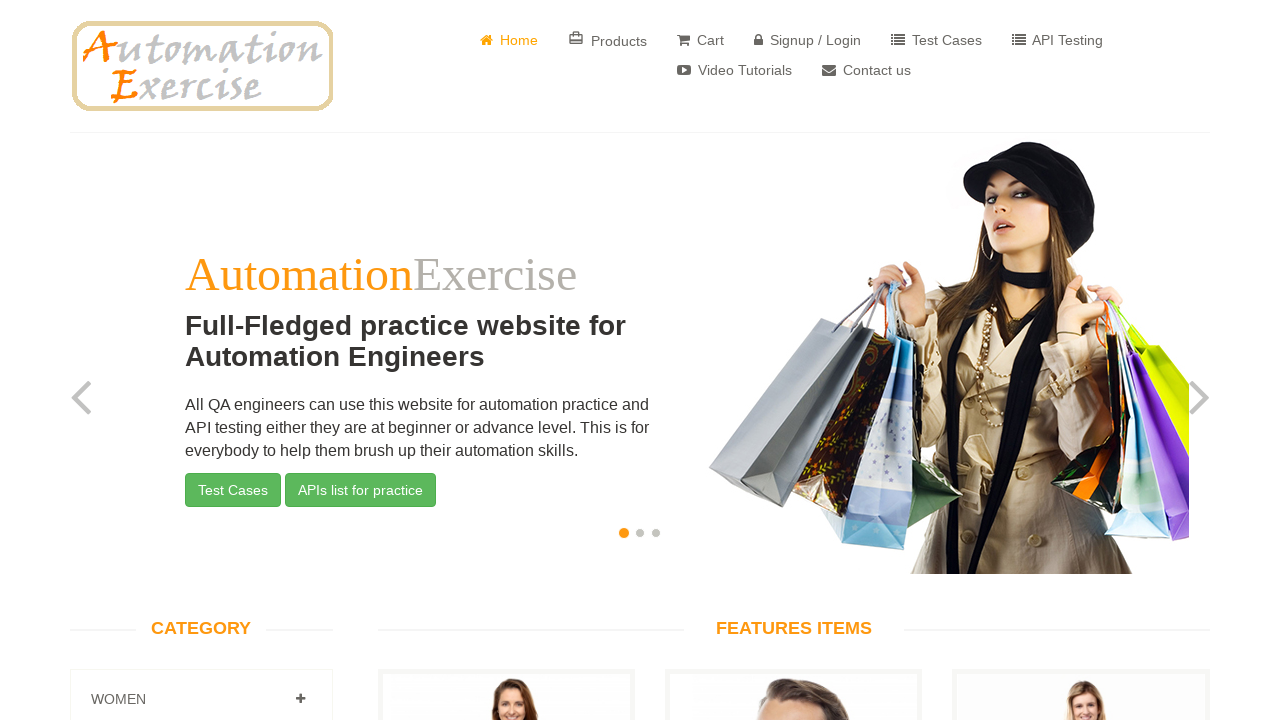

Clicked home button at (509, 40) on xpath=//ul[@class='nav navbar-nav']/li[1]/a
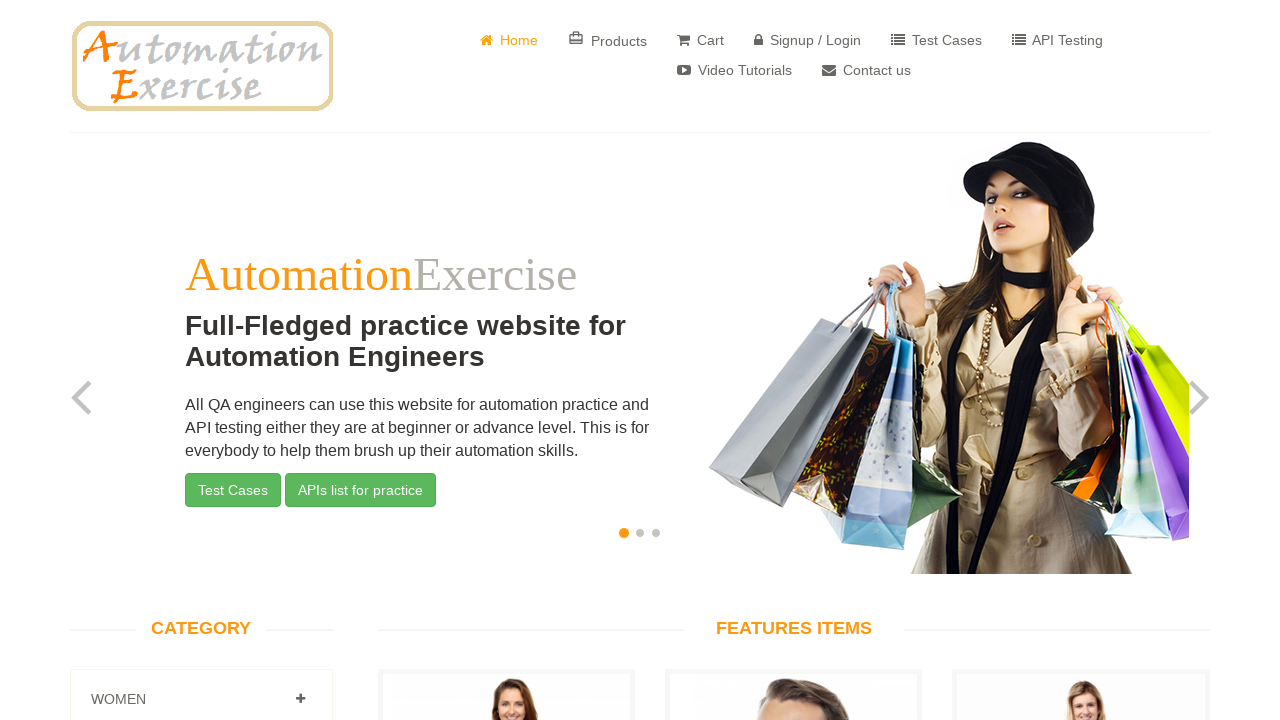

Scrolled down the page using JavaScript execution
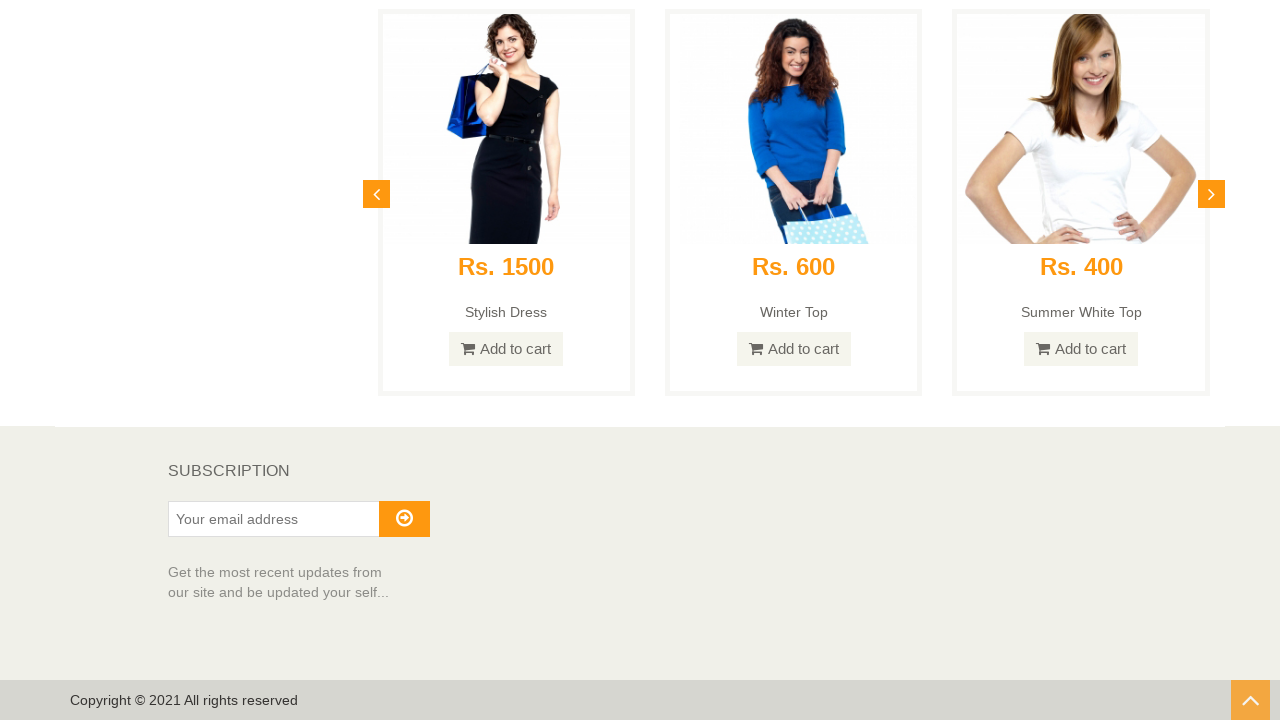

Waited 1 second after scrolling down
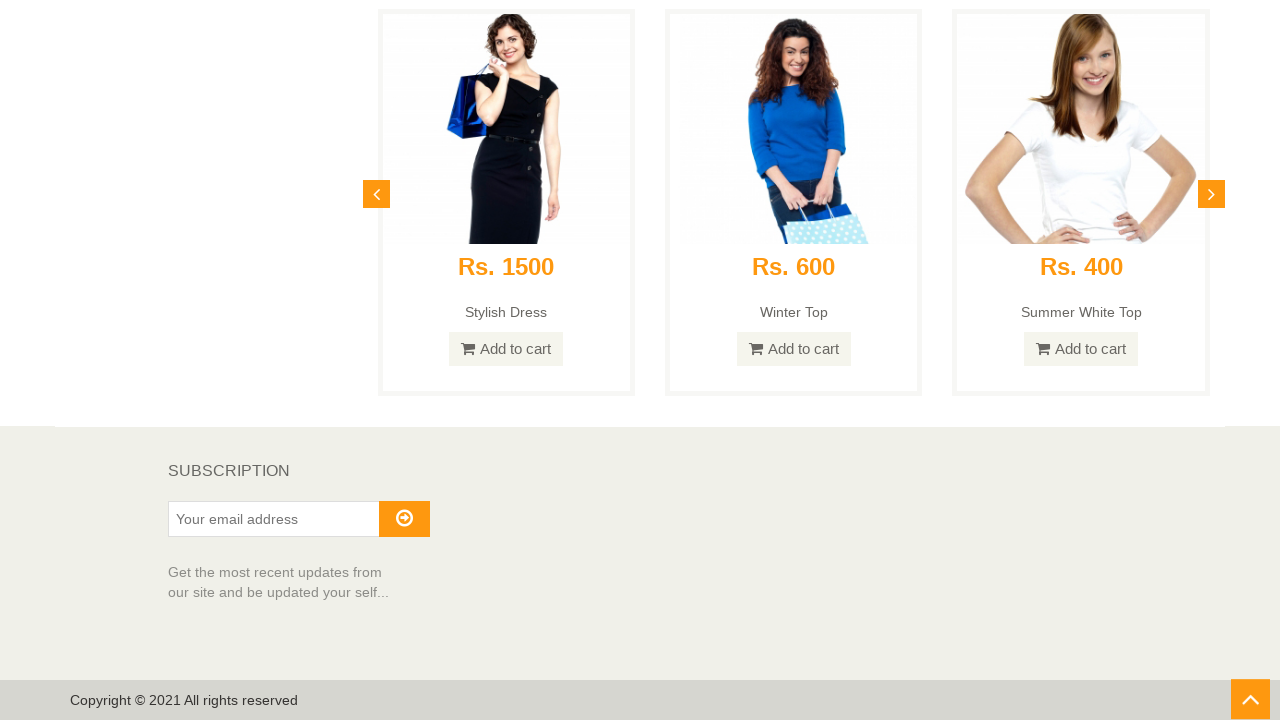

Scrolled back up the page using JavaScript execution
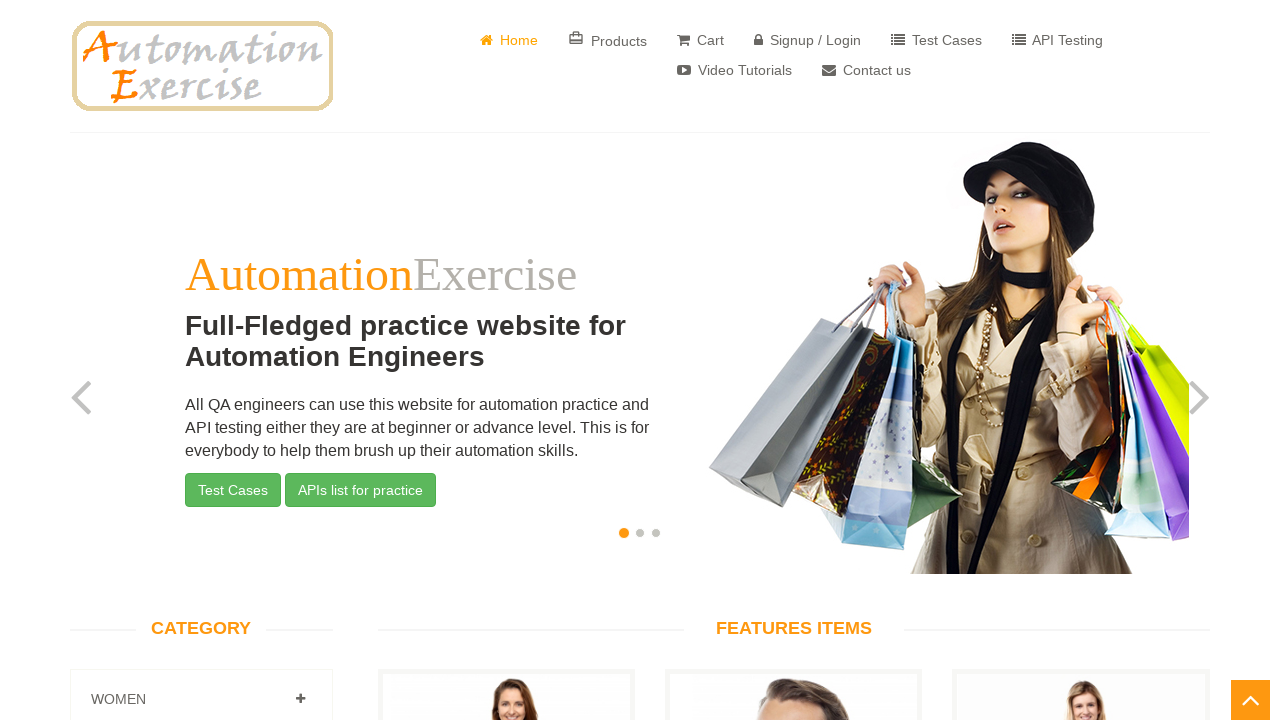

Waited 1 second after scrolling back up
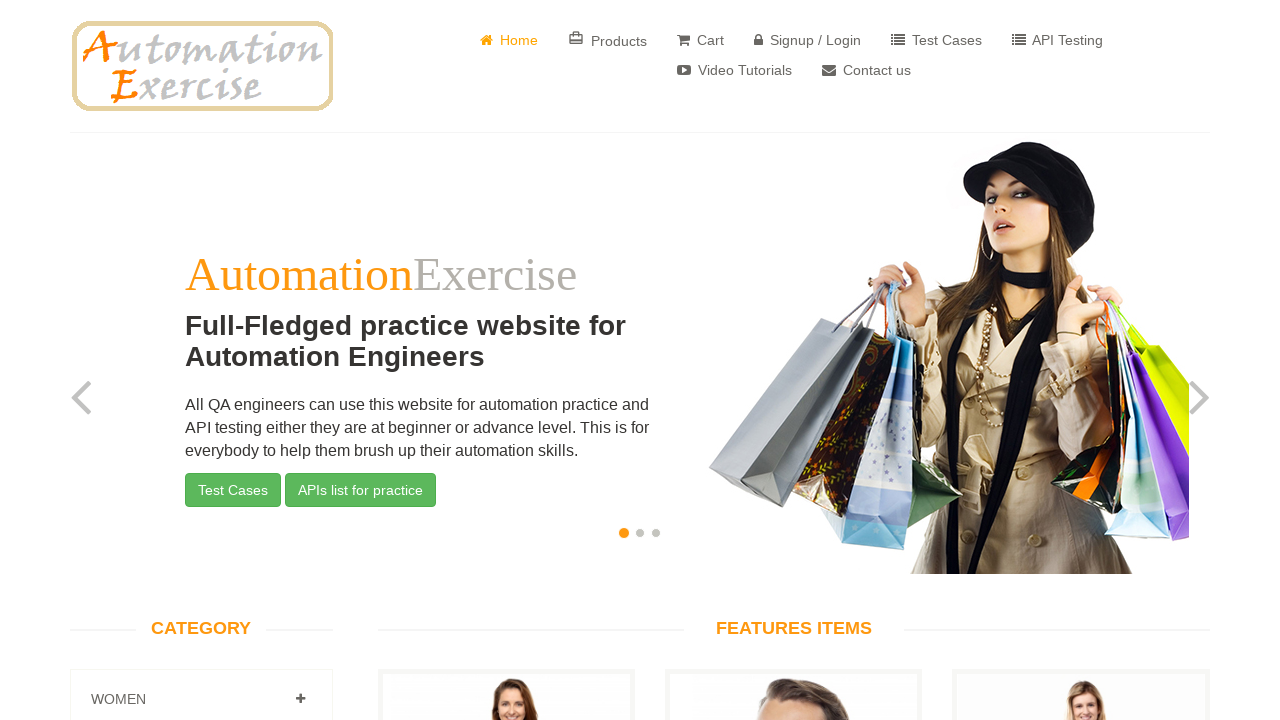

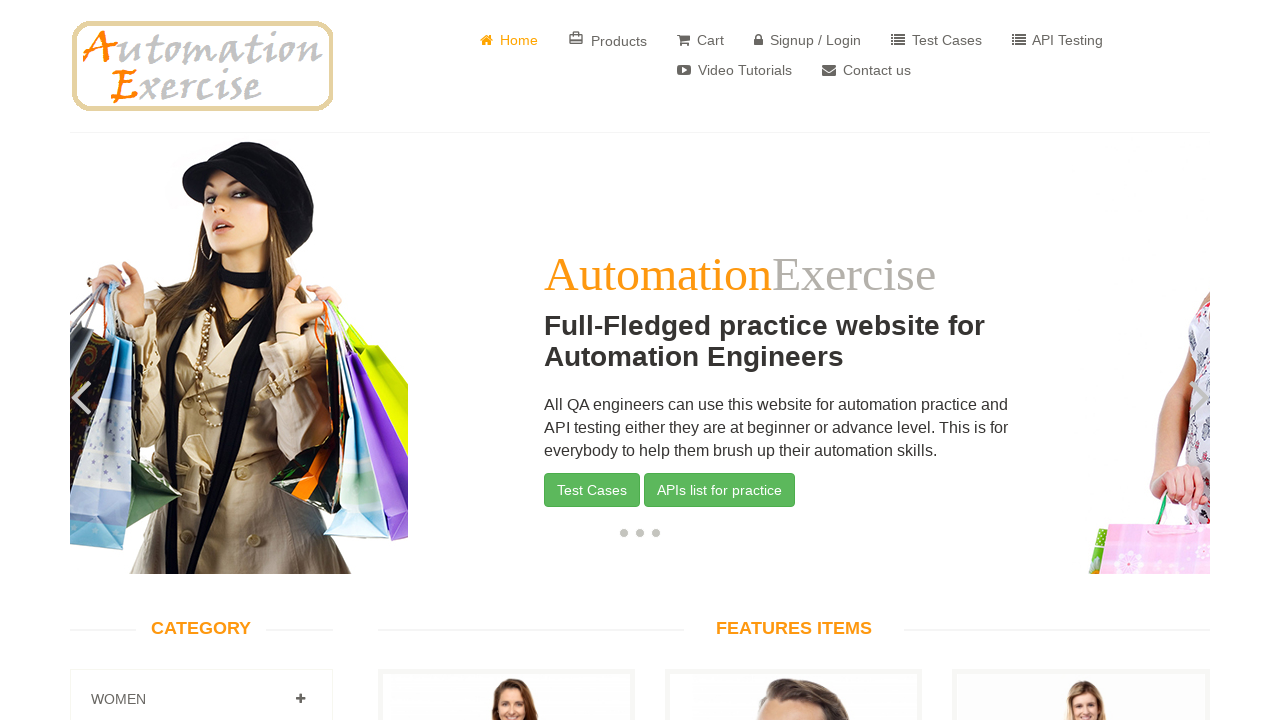